Tests clicking on the 'Clubs' menu item in the navigation and verifies the URL changes to the clubs page.

Starting URL: http://speak-ukrainian.eastus2.cloudapp.azure.com/dev/

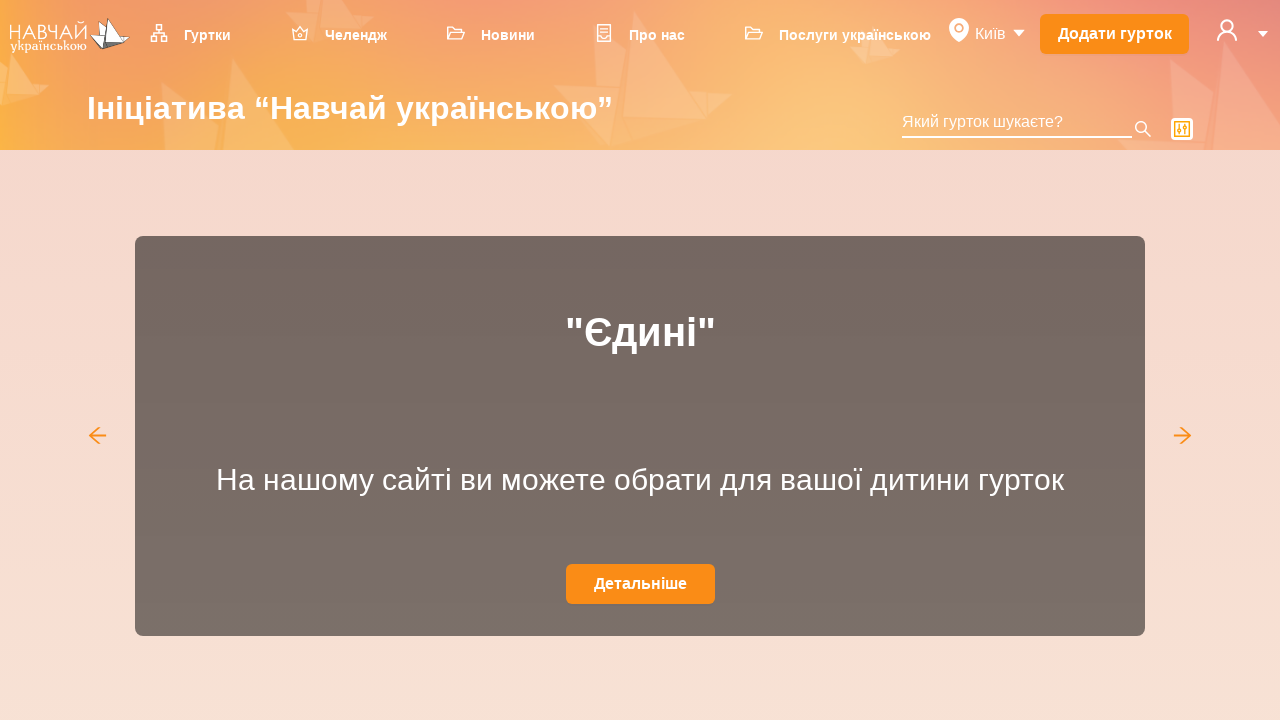

Clubs menu item became visible
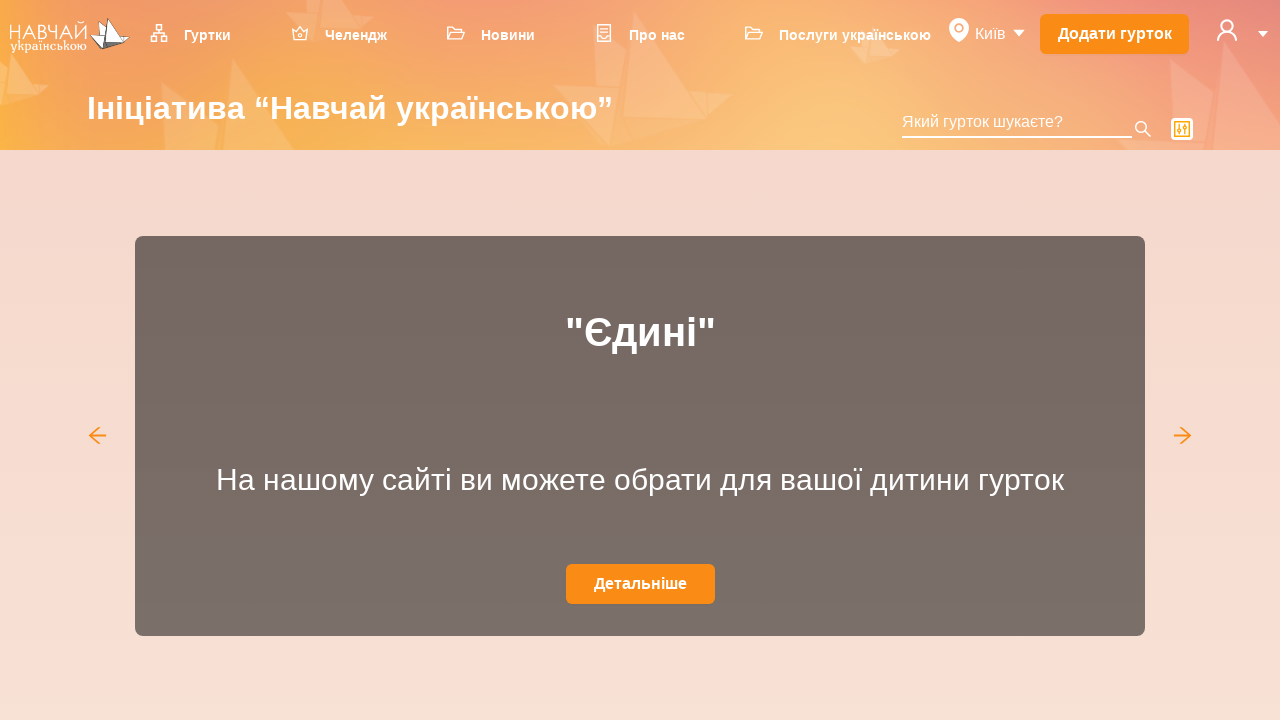

Scrolled Clubs menu item into view
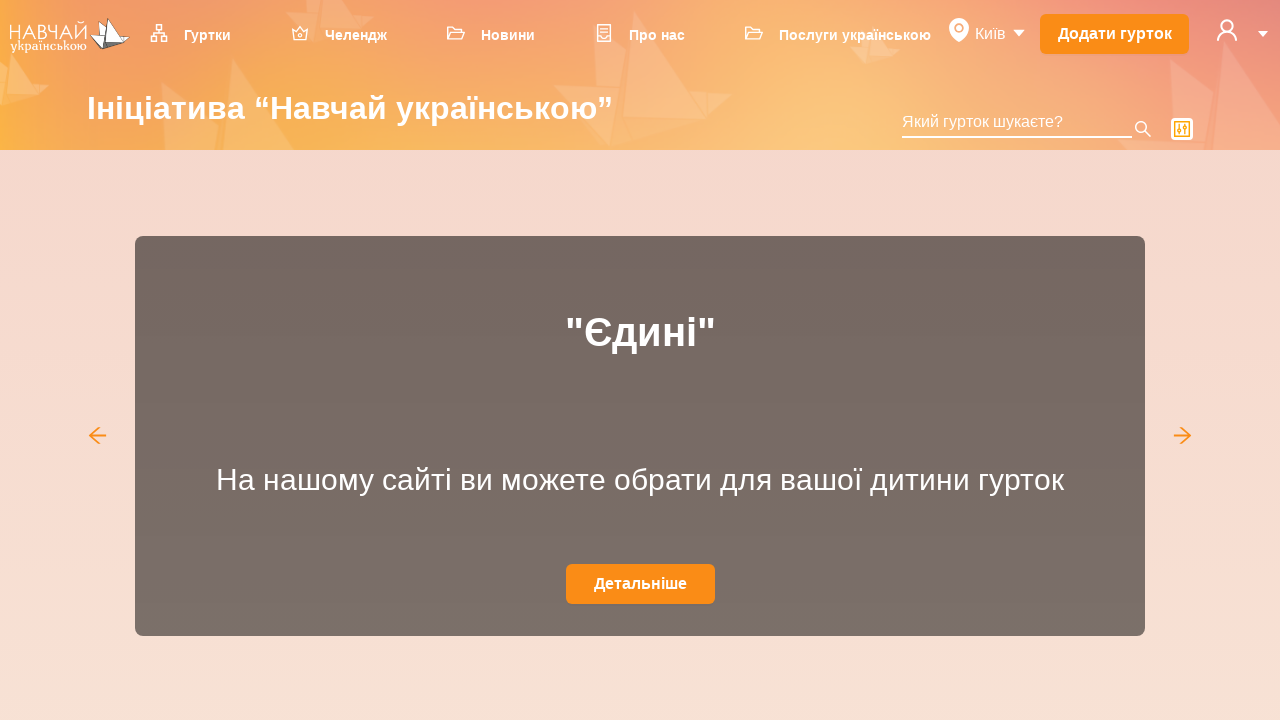

Clicked on Clubs menu item at (200, 34) on span.ant-menu-title-content a[href='/dev/clubs']
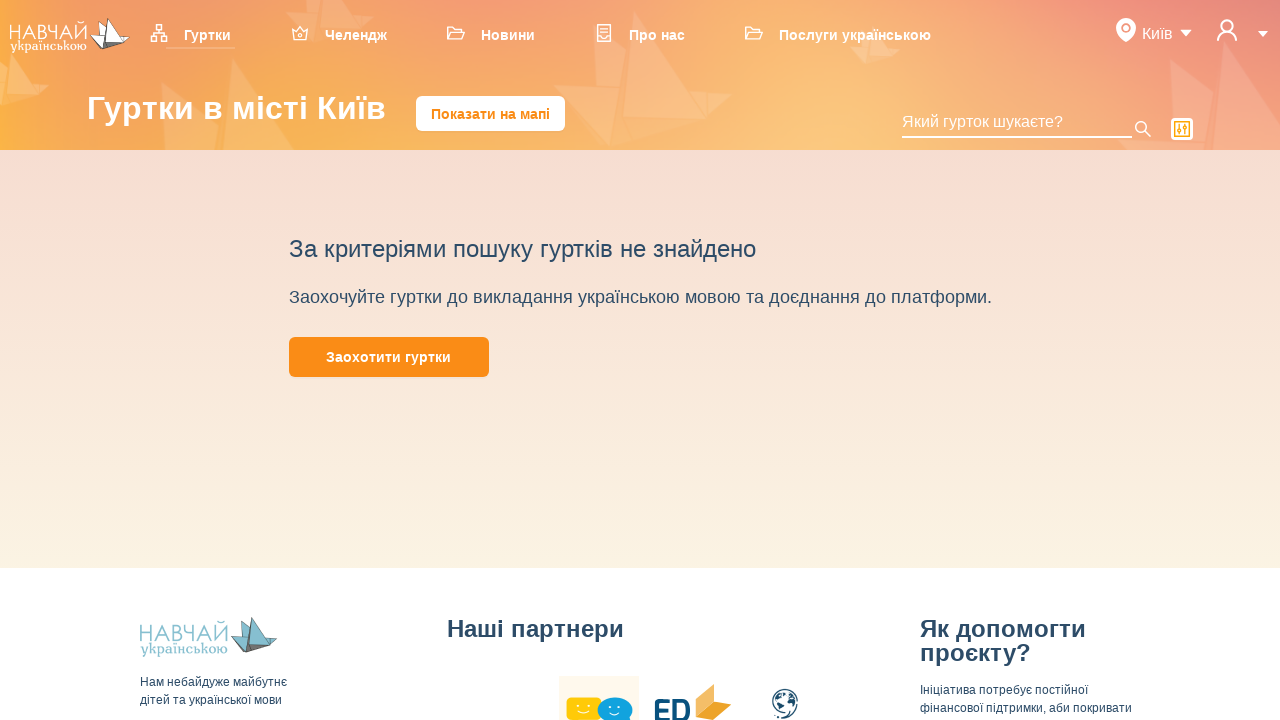

Successfully navigated to clubs page
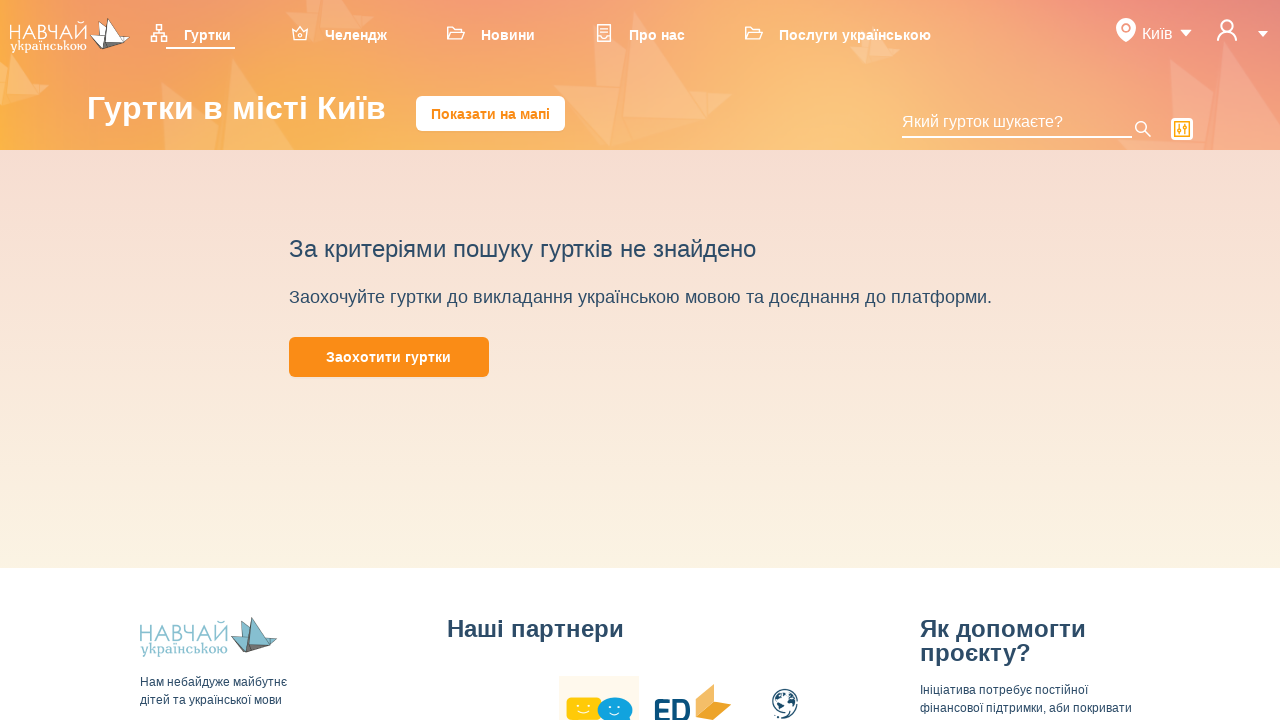

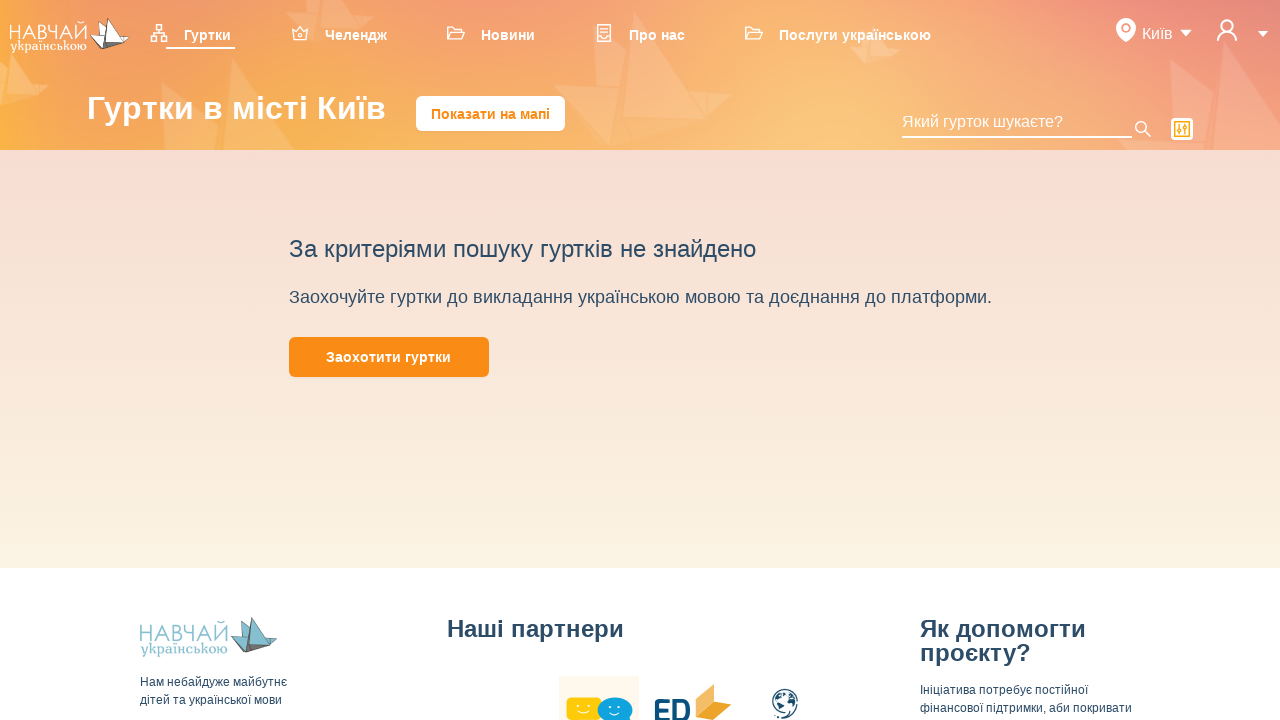